Tests menu hover and submenu navigation on SpiceJet website by hovering over the "Add-ons" menu item and clicking on the "Govt. Employee" submenu option.

Starting URL: https://www.spicejet.com/

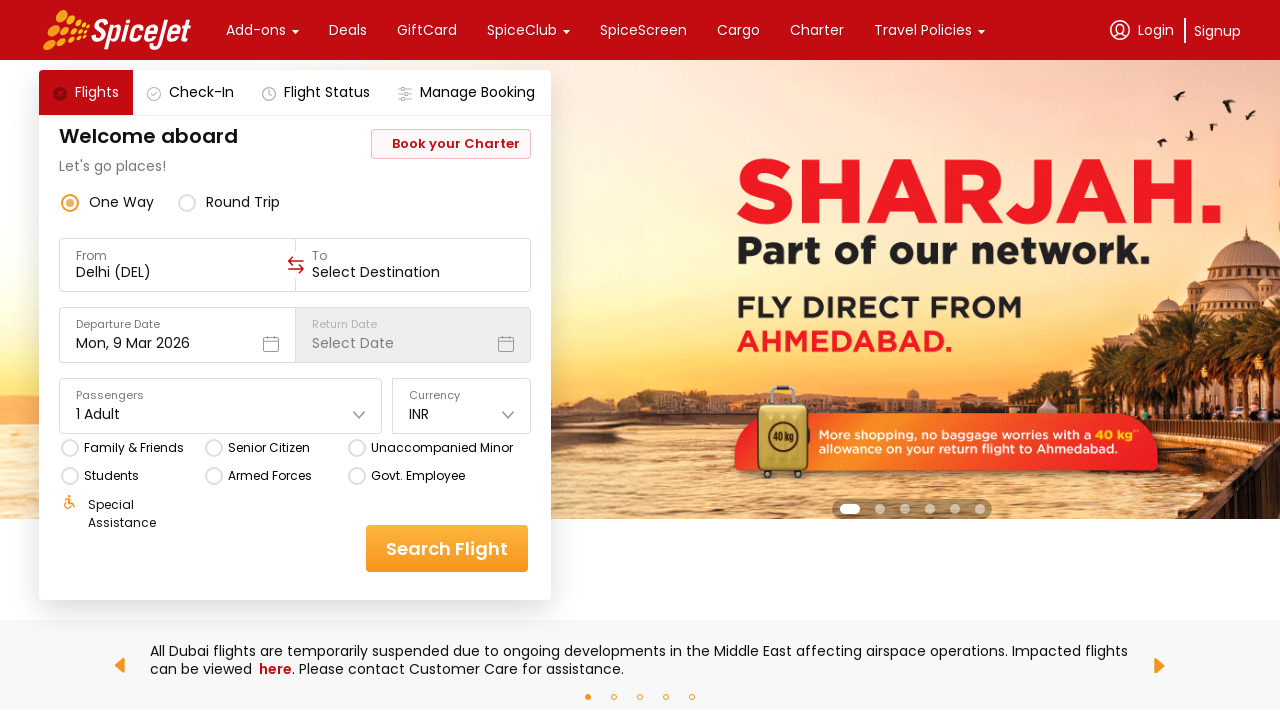

Page loaded with networkidle state
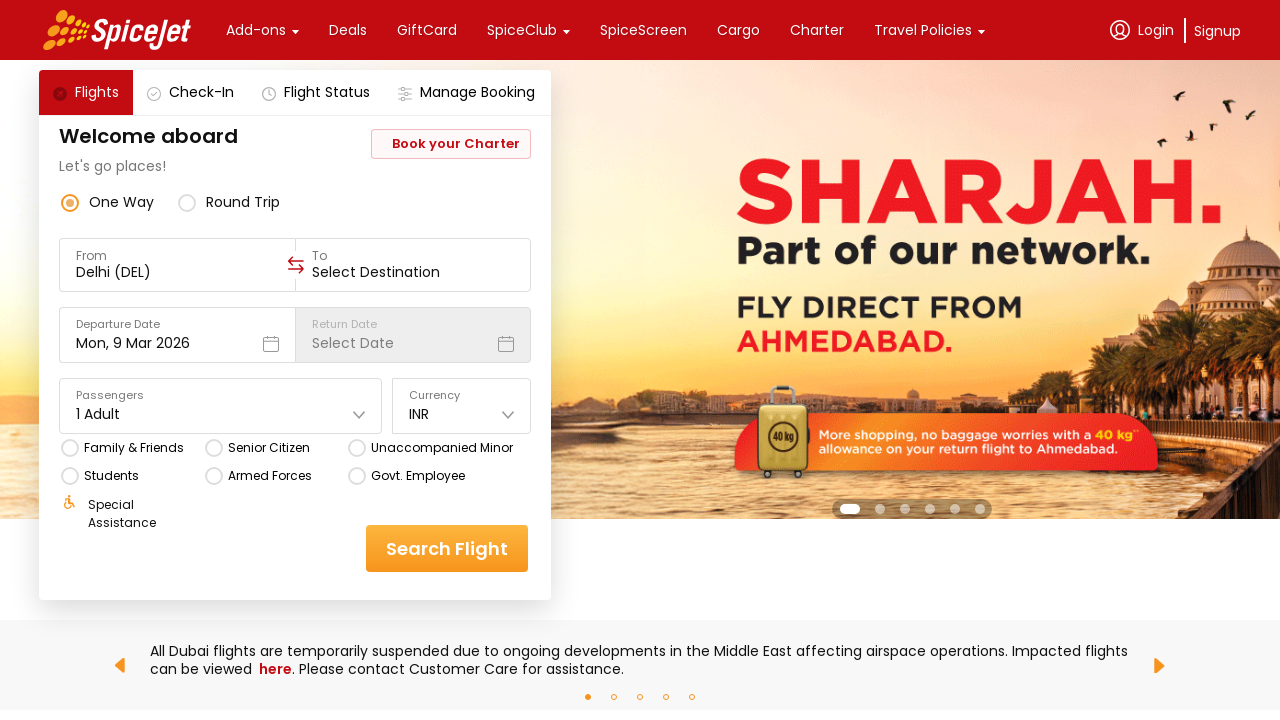

Hovered over the 'Add-ons' menu item at (256, 30) on xpath=//div[text()='Add-ons']
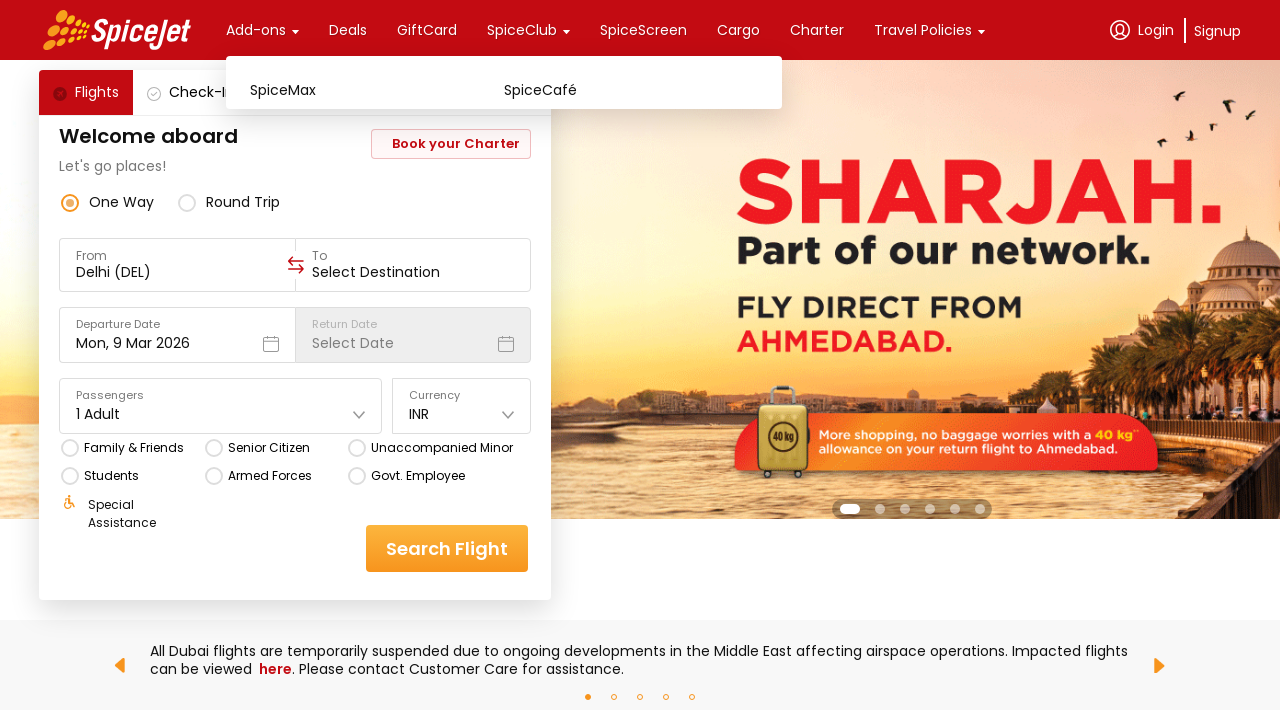

Waited for submenu to appear
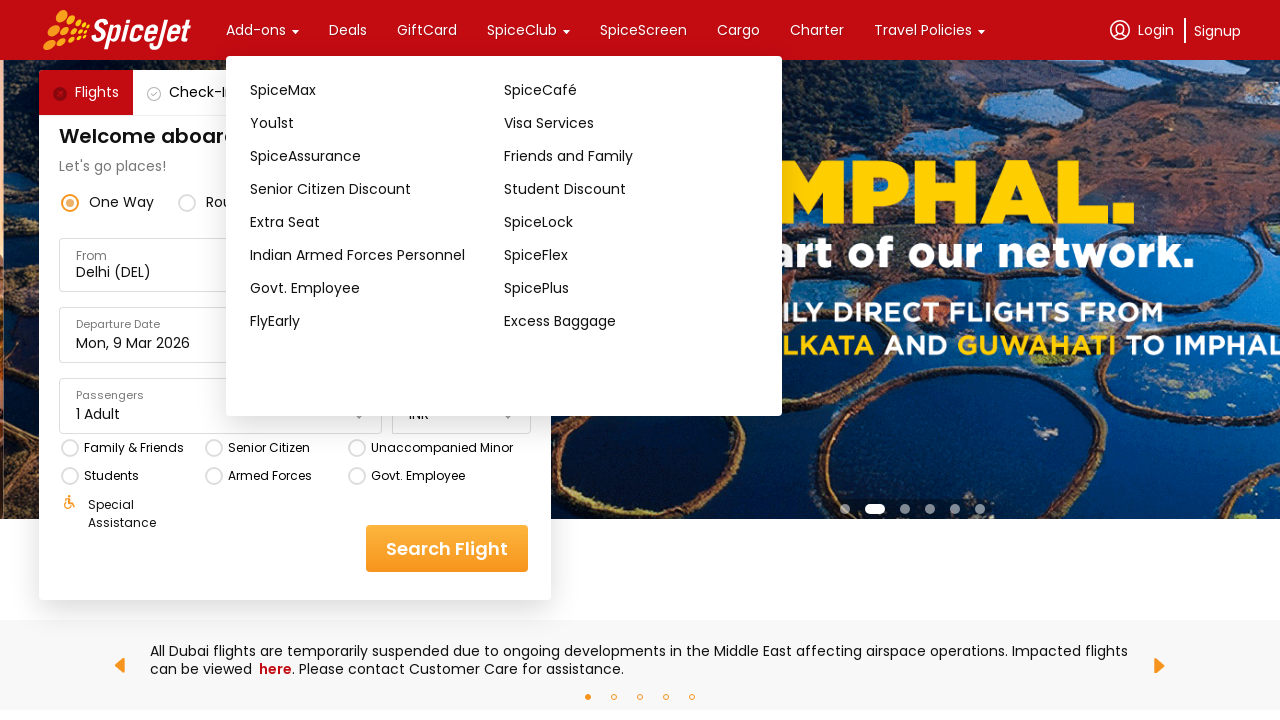

Clicked on 'Govt. Employee' submenu option at (377, 288) on xpath=//div[text()='Govt. Employee']
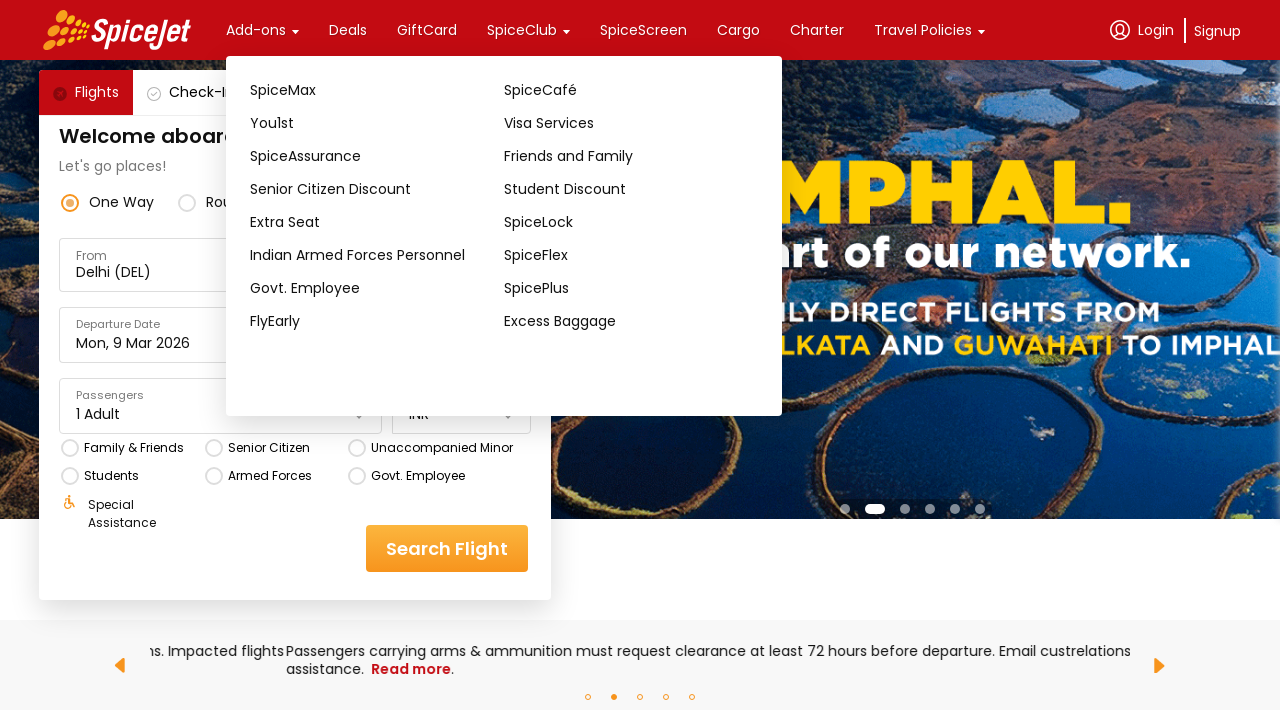

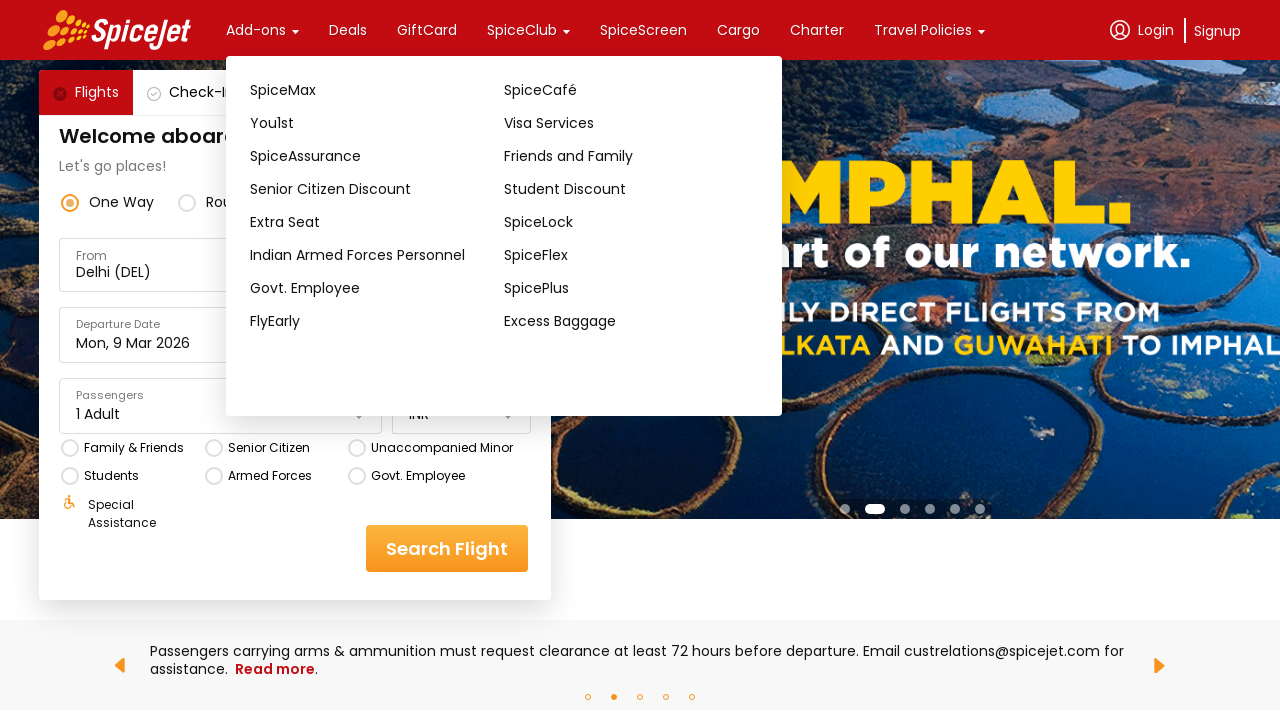